Tests drag and drop functionality by dragging an element from one container and dropping it into another target container

Starting URL: https://grotechminds.com/drag-and-drop/

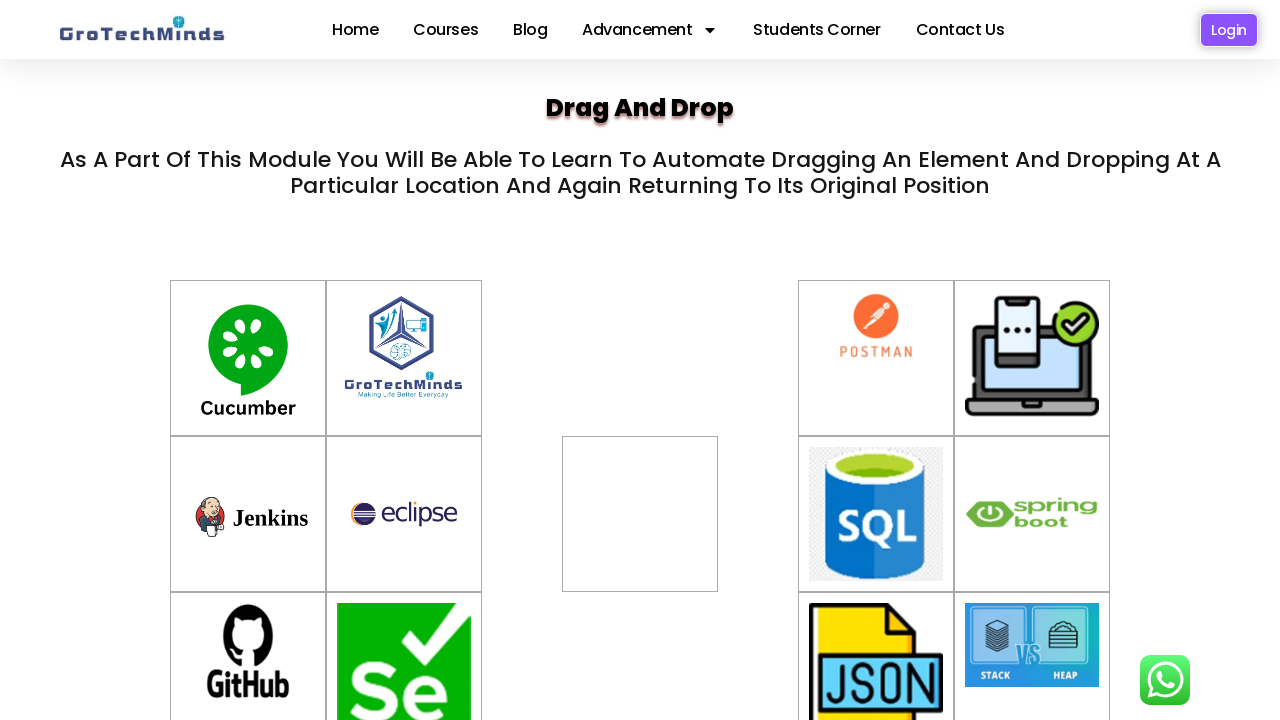

Waited for source element (container-6) to be visible
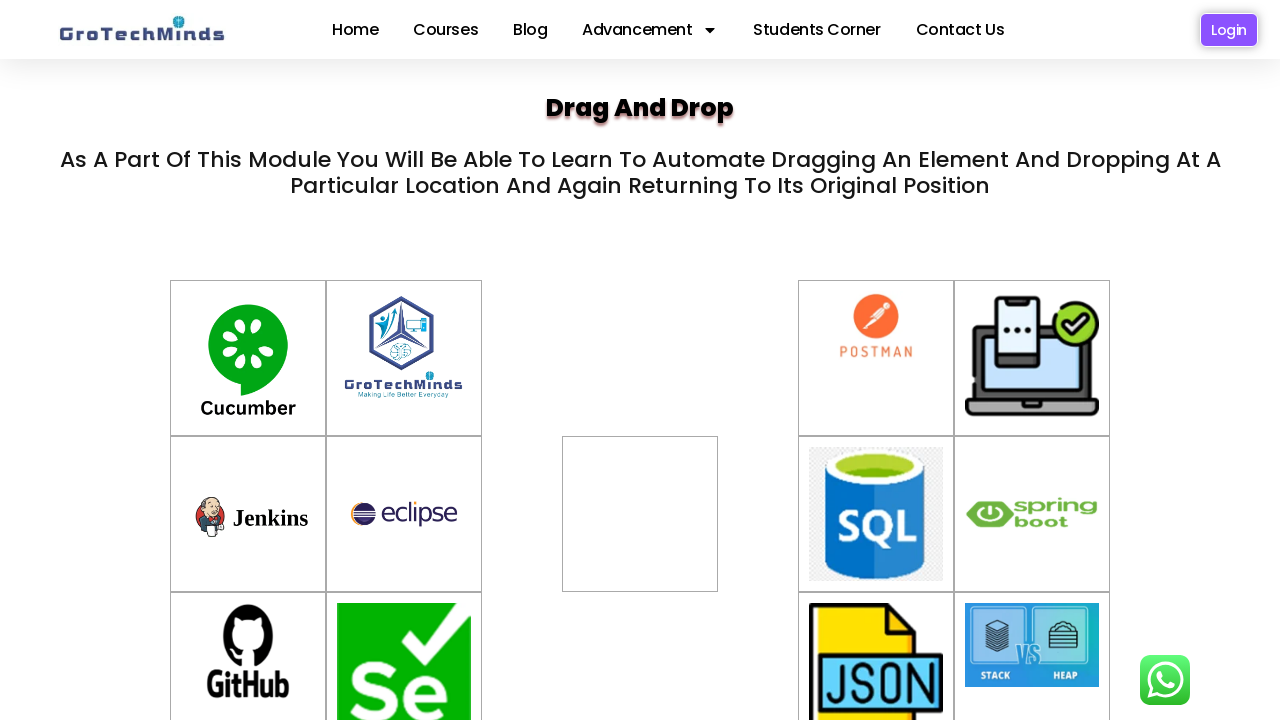

Waited for target element (div2) to be visible
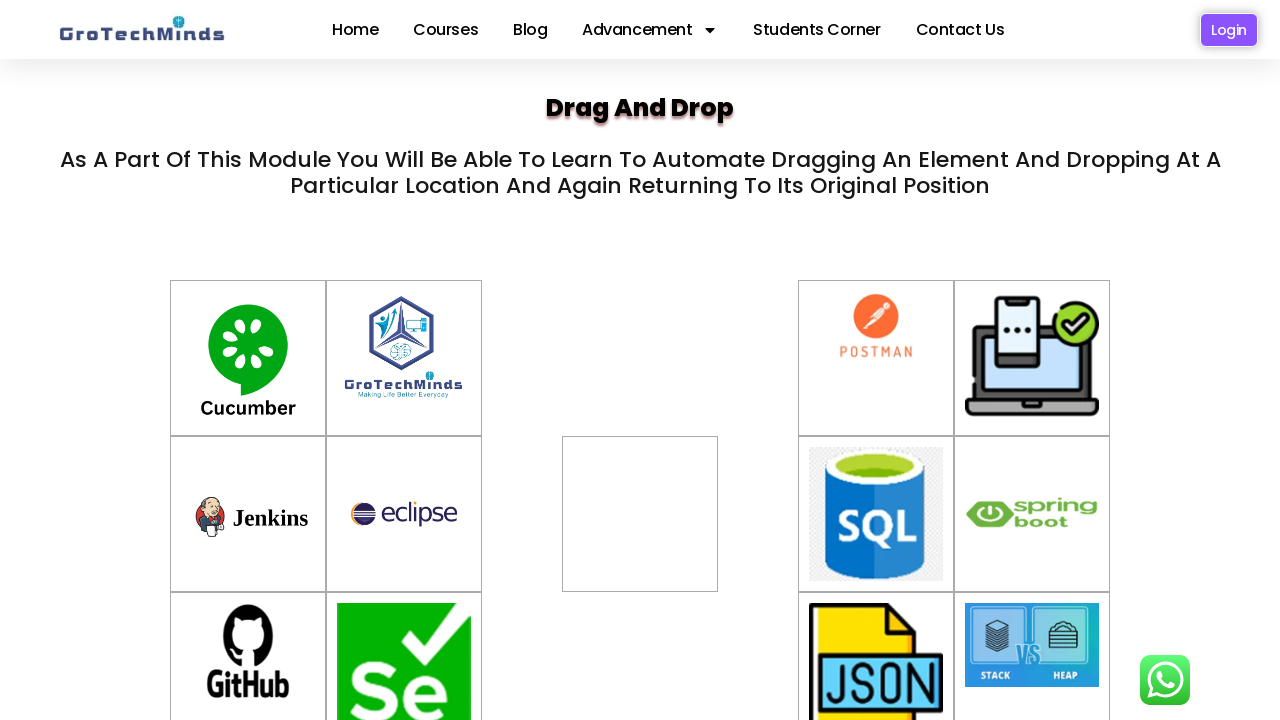

Located source element for drag operation
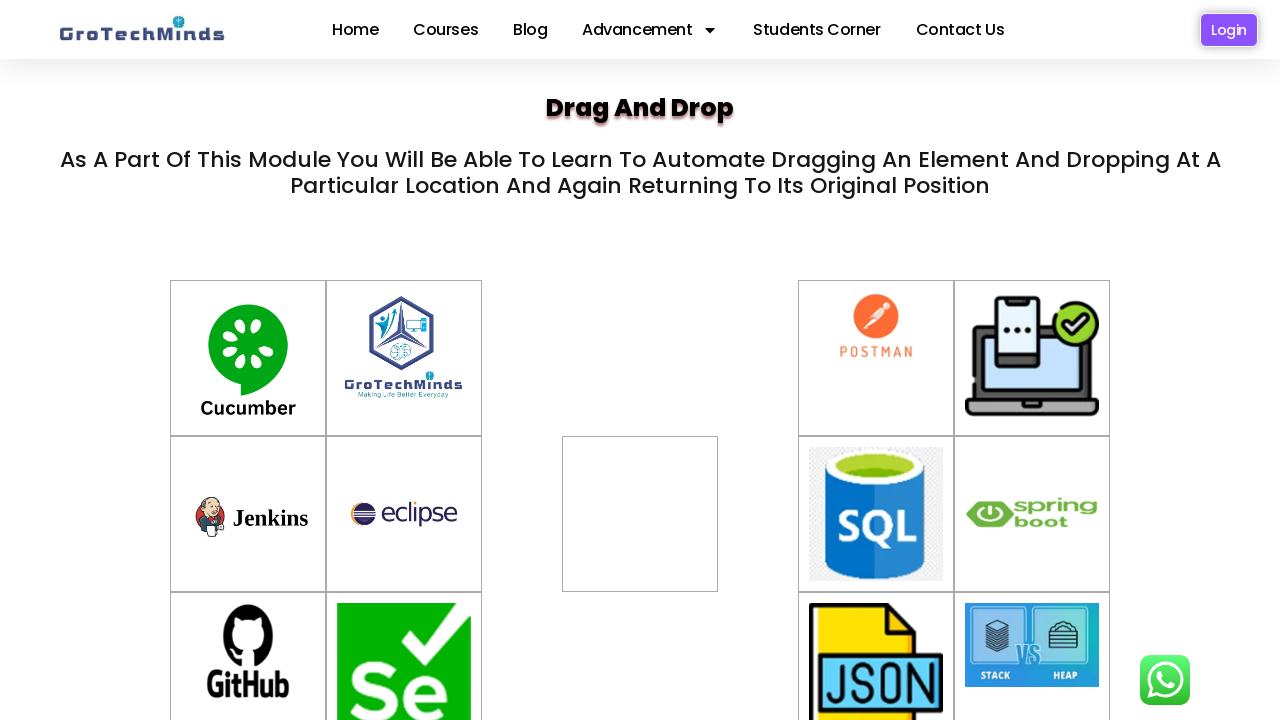

Located target element for drop operation
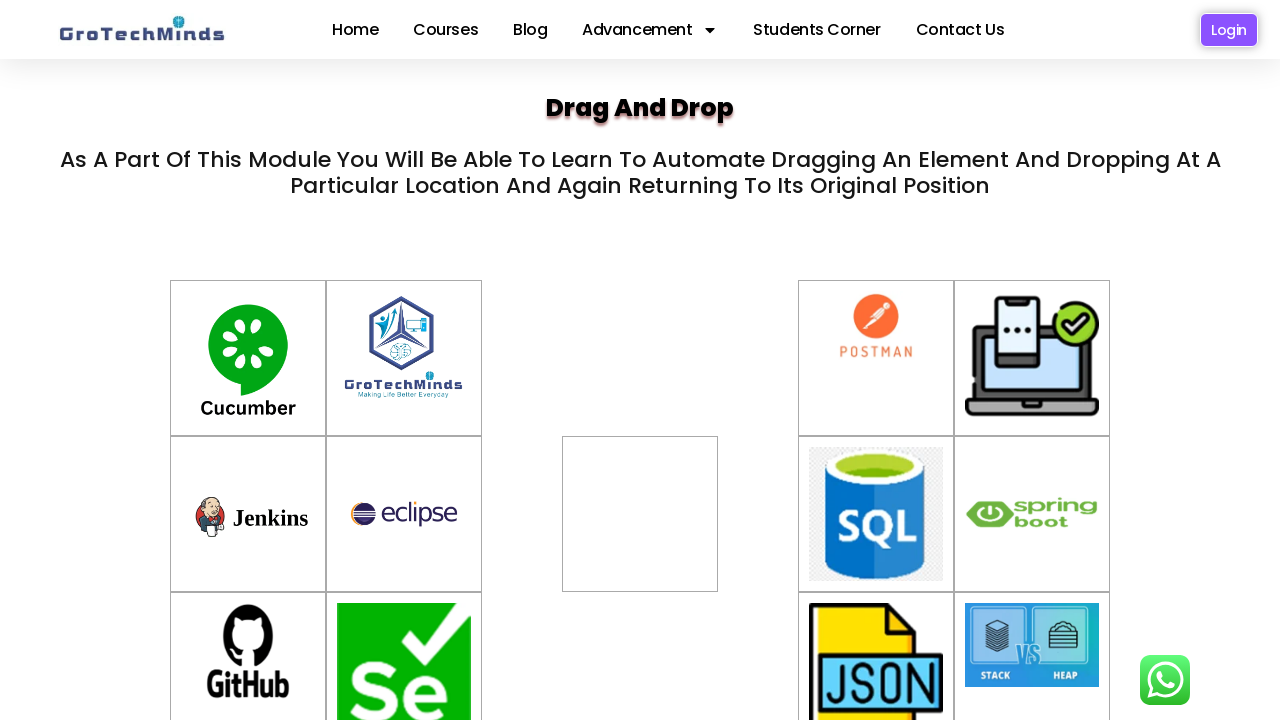

Dragged element from container-6 and dropped it into div2 at (640, 514)
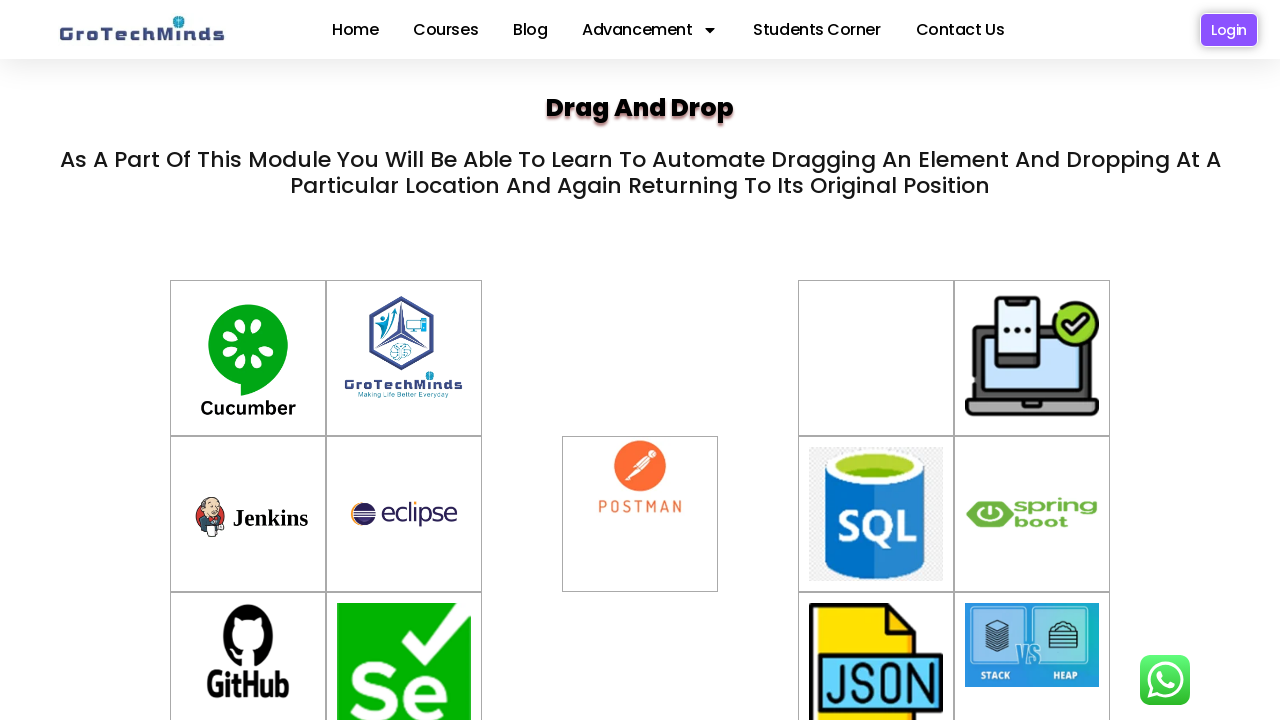

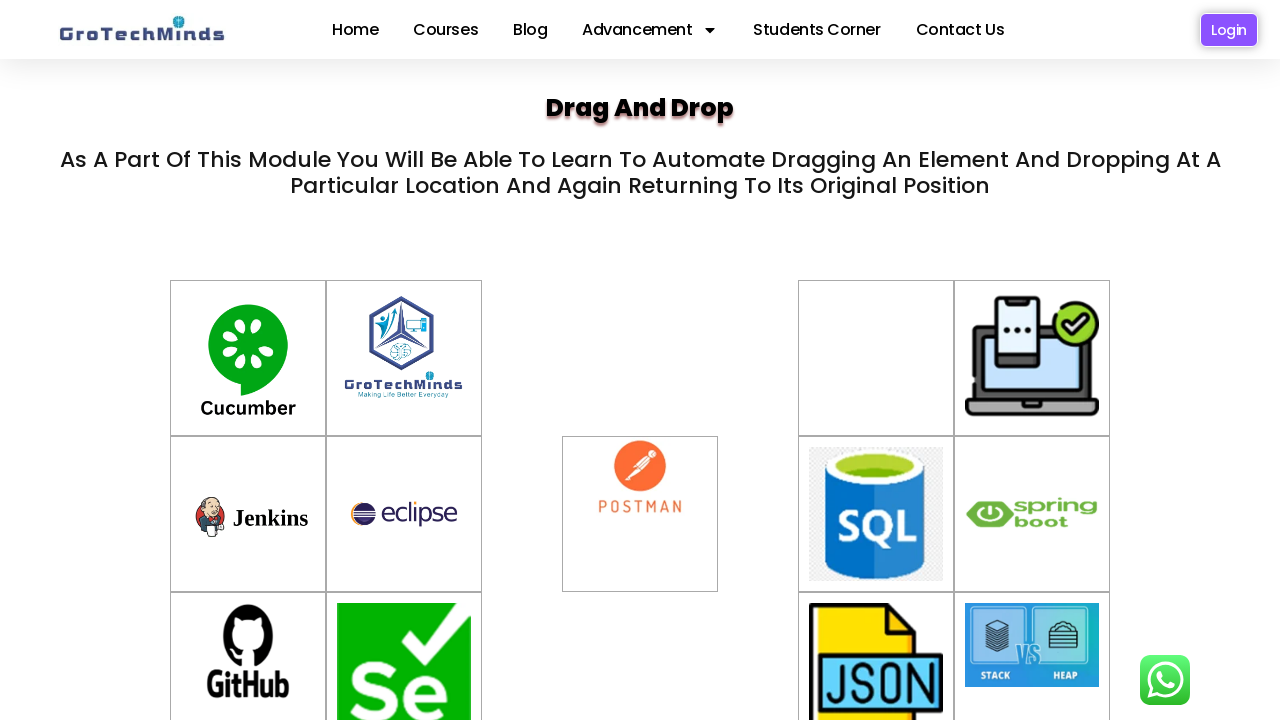